Tests opting out of A/B tests by adding an opt-out cookie before navigating to the A/B test page, then verifying the page shows "No A/B Test" heading

Starting URL: http://the-internet.herokuapp.com

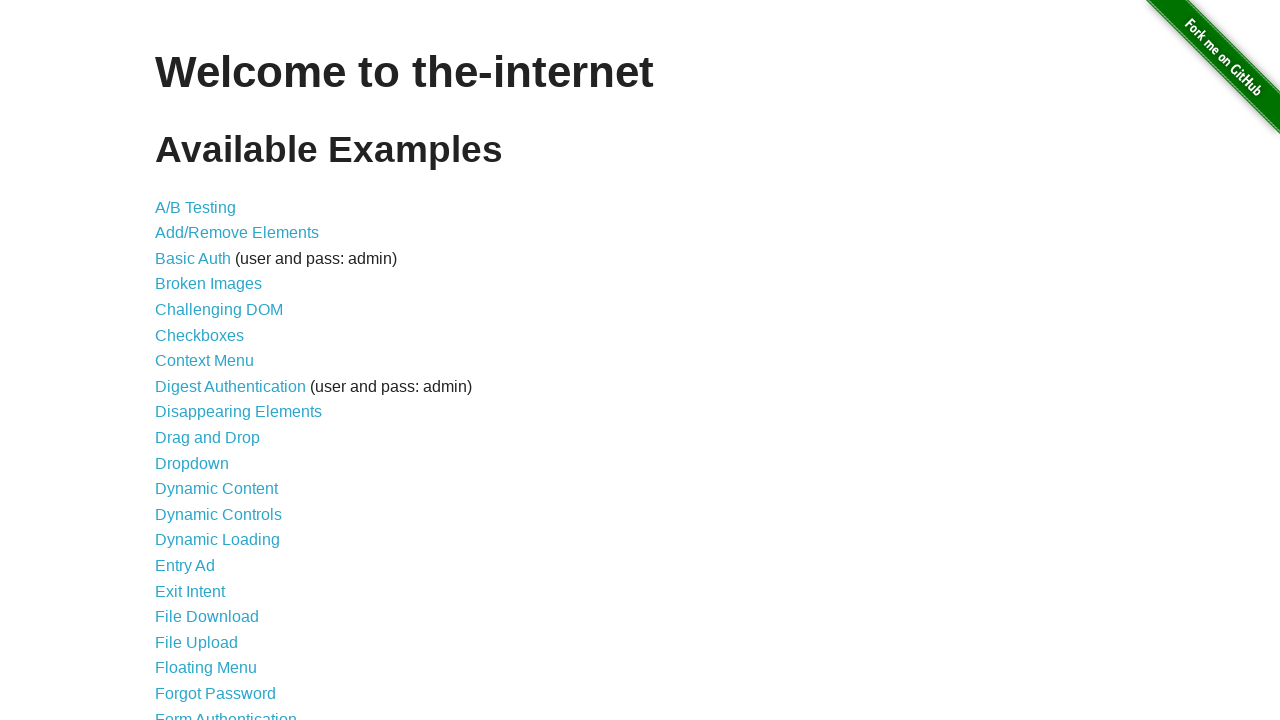

Added optimizelyOptOut cookie to opt out of A/B tests
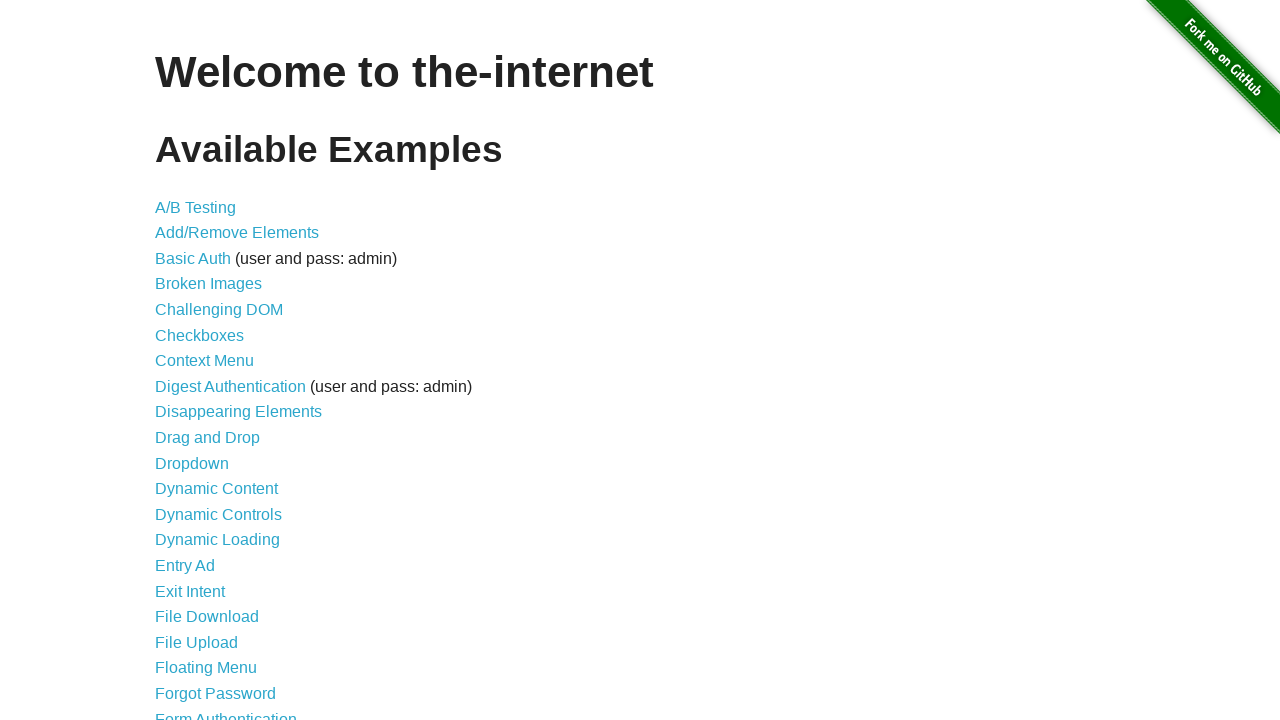

Navigated to A/B test page
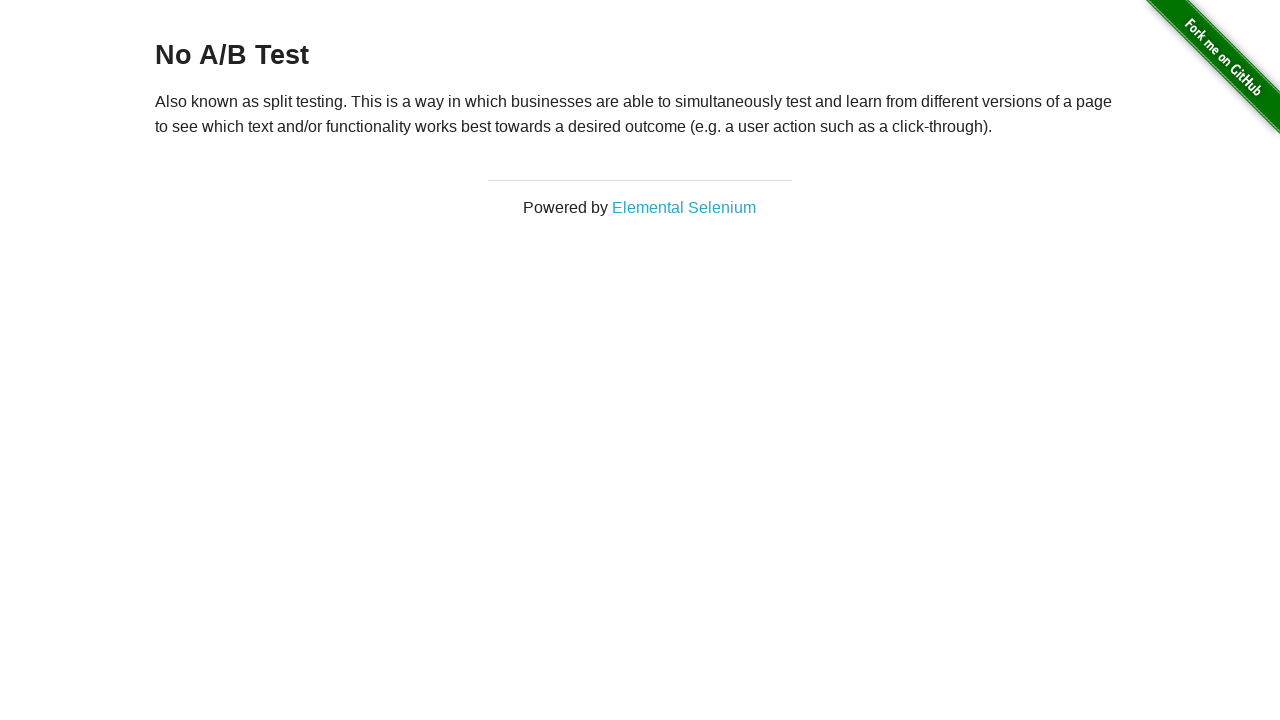

Waited for h3 heading to load
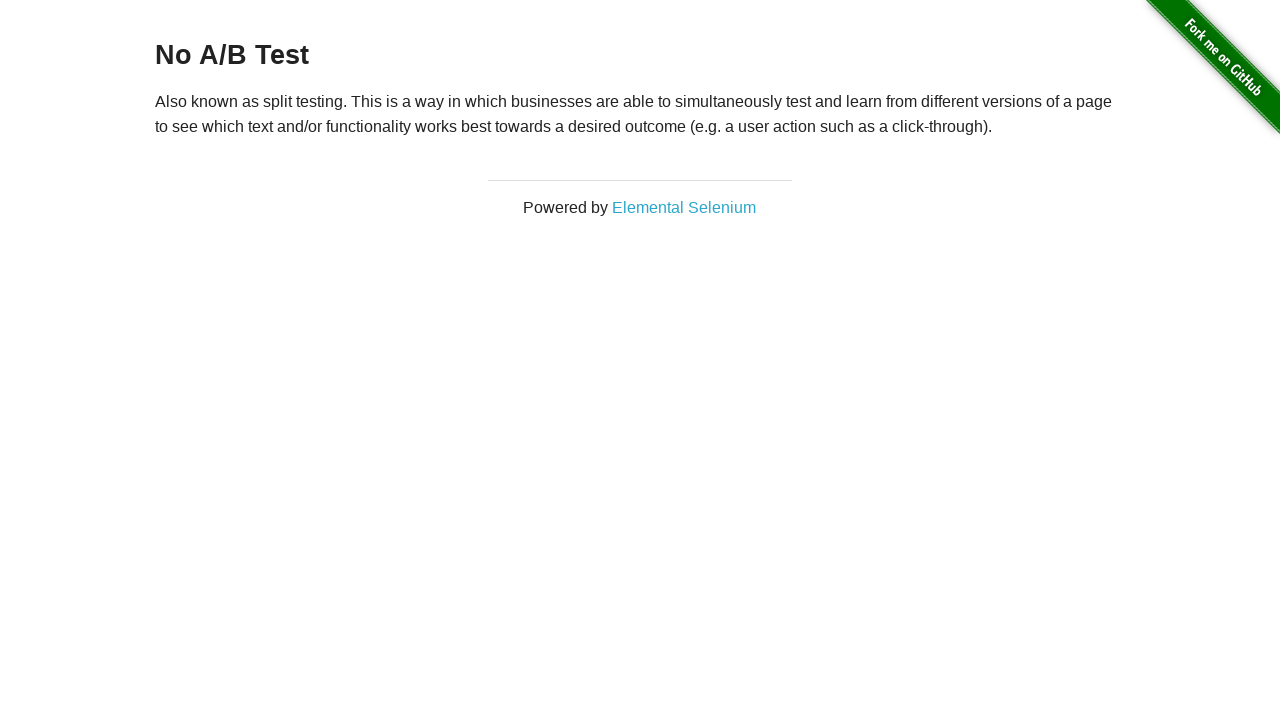

Retrieved h3 heading text content
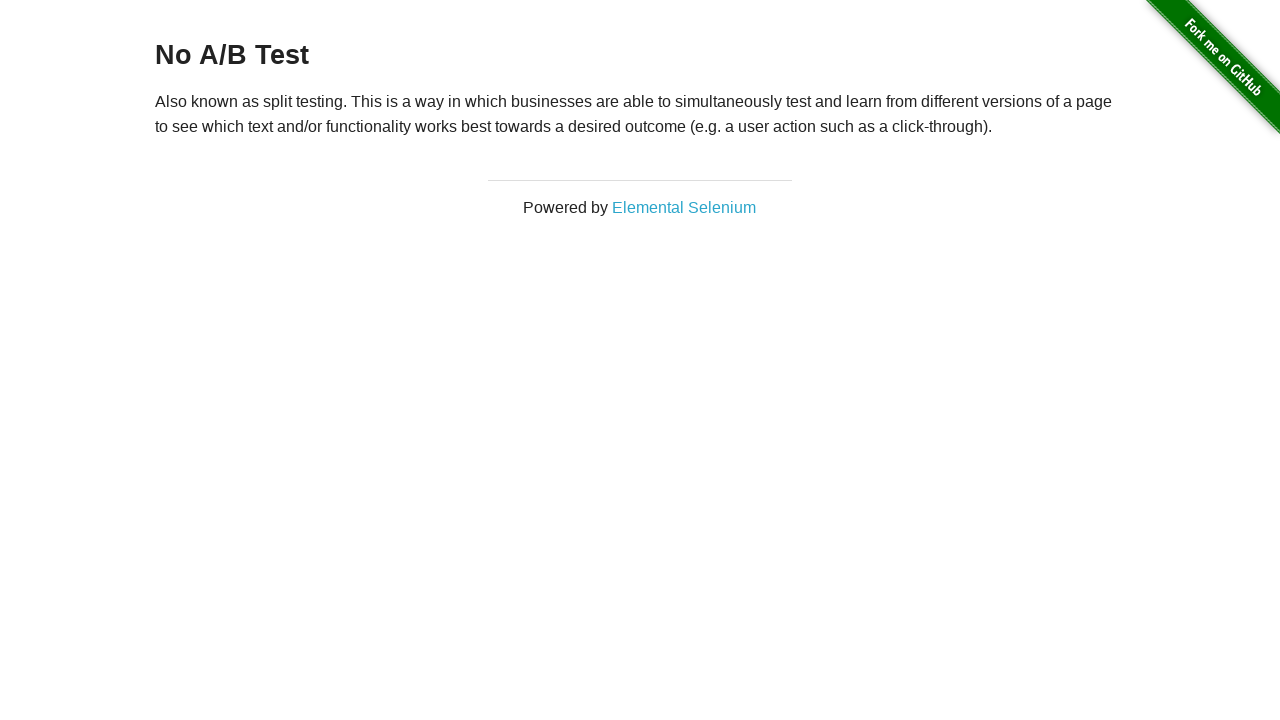

Verified heading text is 'No A/B Test' - opt-out cookie working correctly
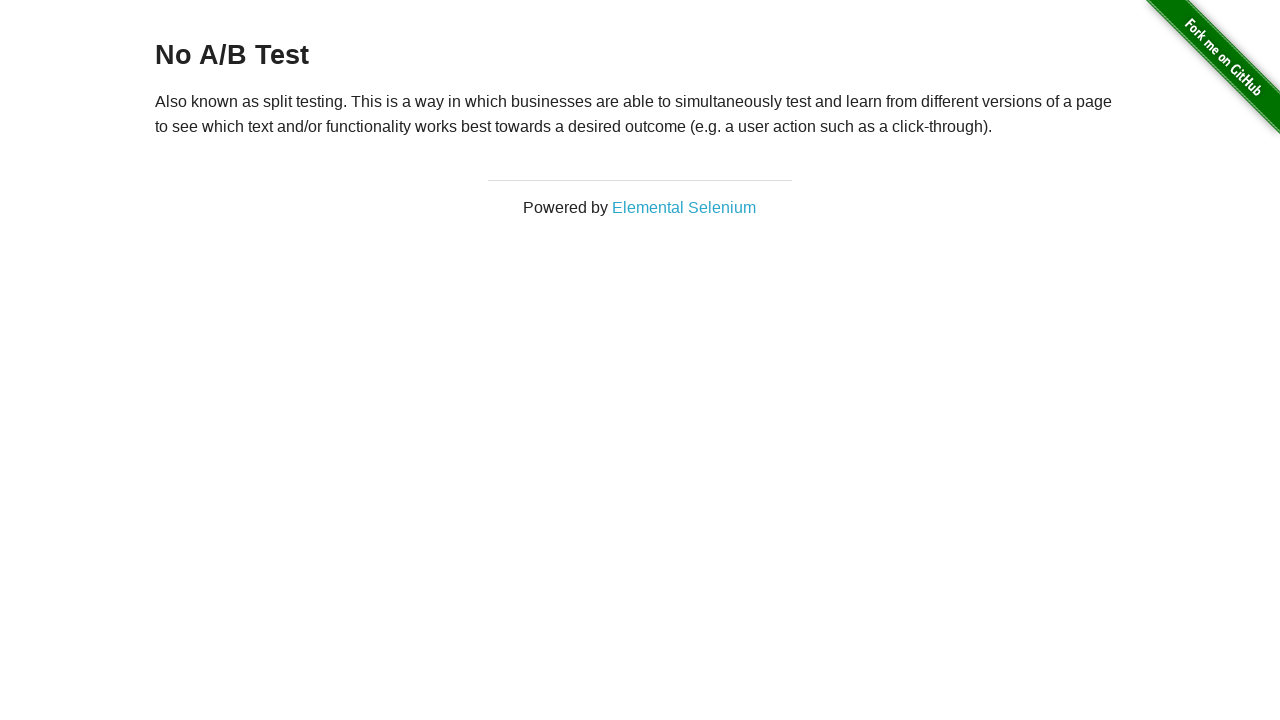

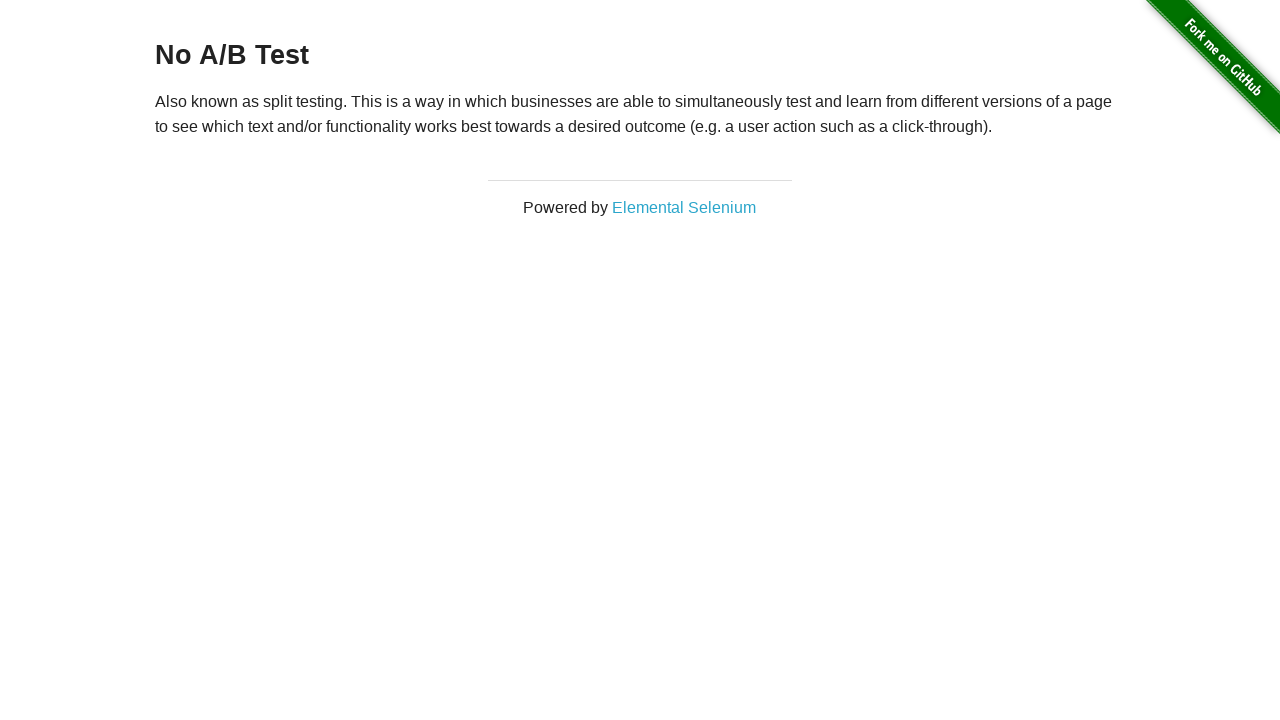